Tests a triangle type identification application by entering side lengths for different triangle types (equilateral, isosceles, scalene, and invalid) and verifying the application correctly identifies each type.

Starting URL: https://testpages.herokuapp.com/styled/apps/triangle/triangle001.html

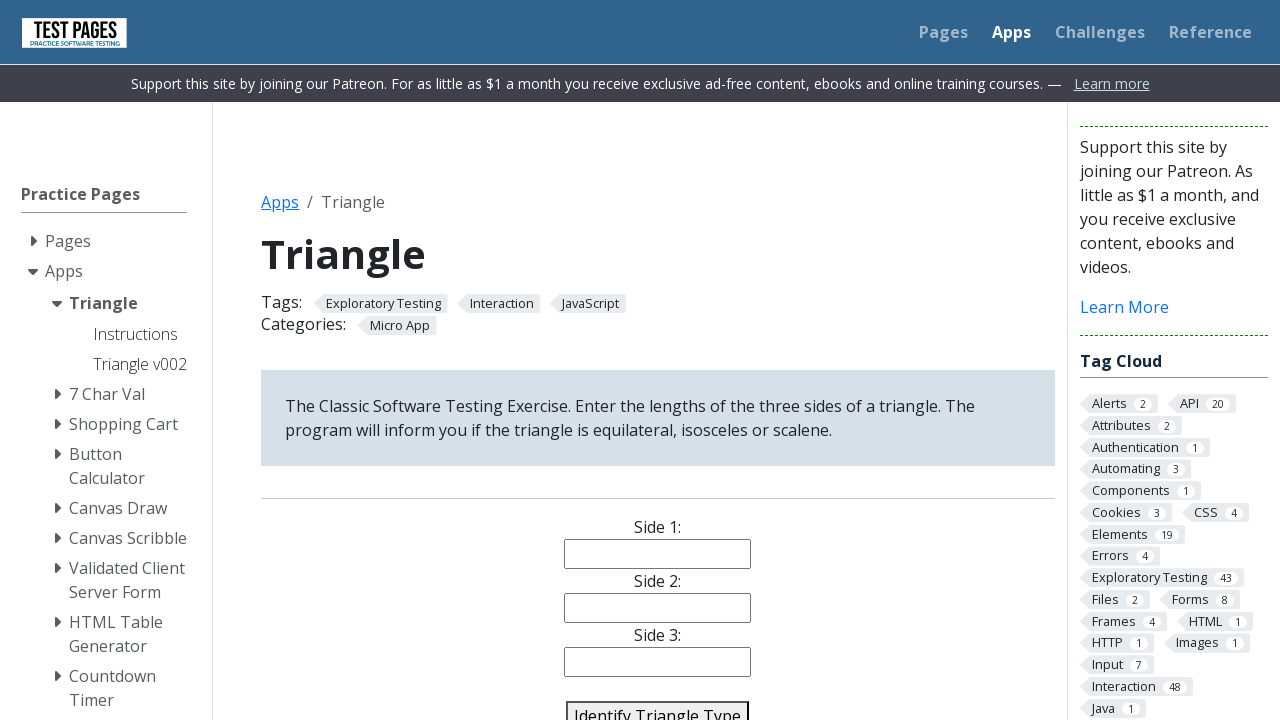

Navigated to triangle type identification application
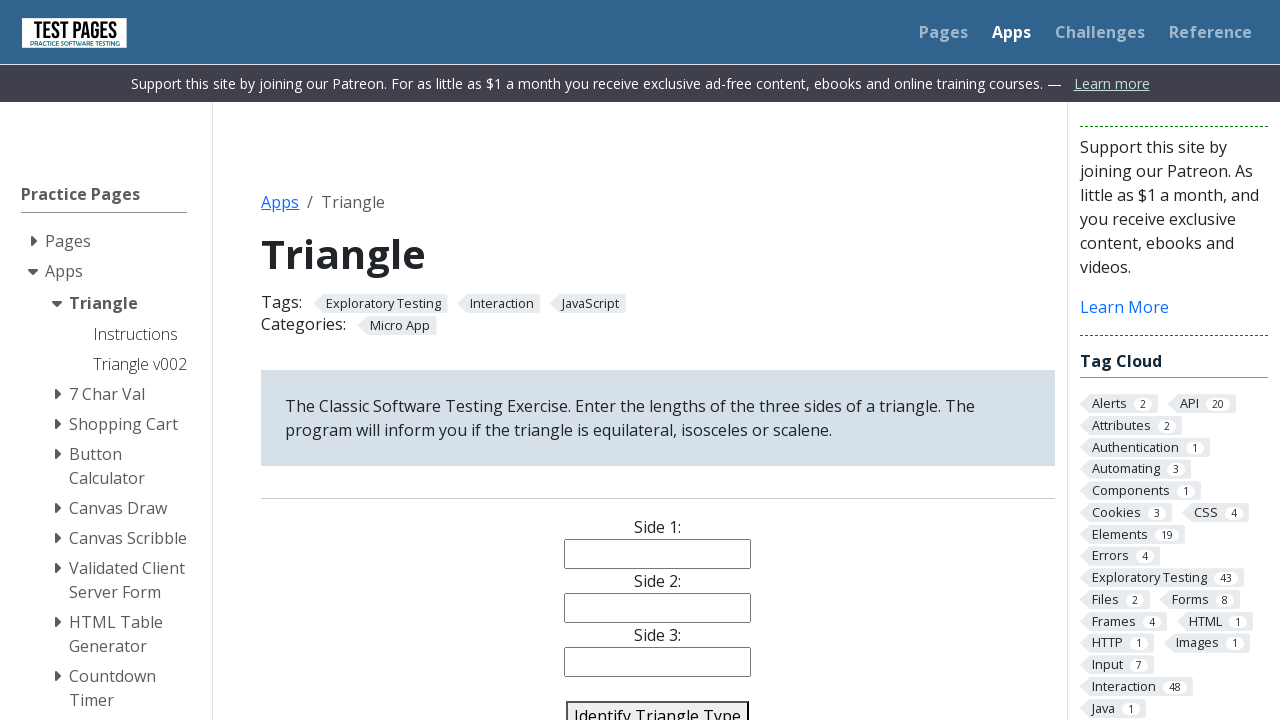

Filled side 1 with value 10 on #side1
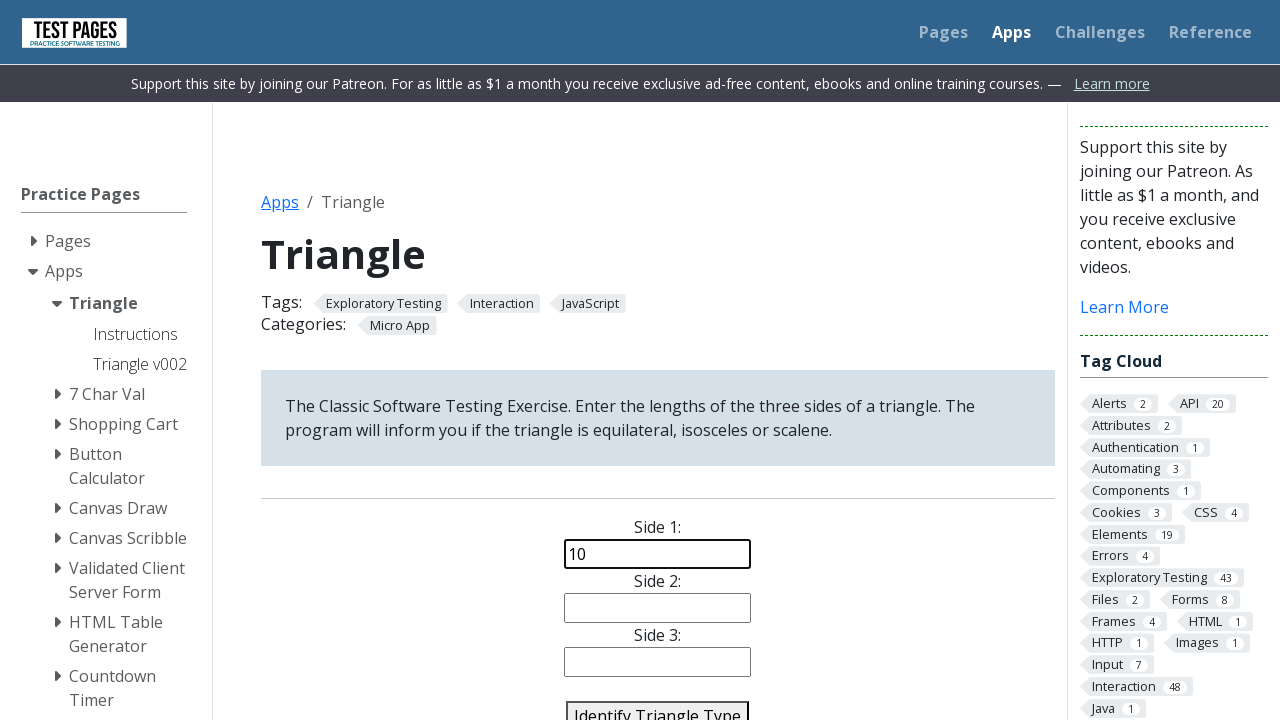

Filled side 2 with value 10 on #side2
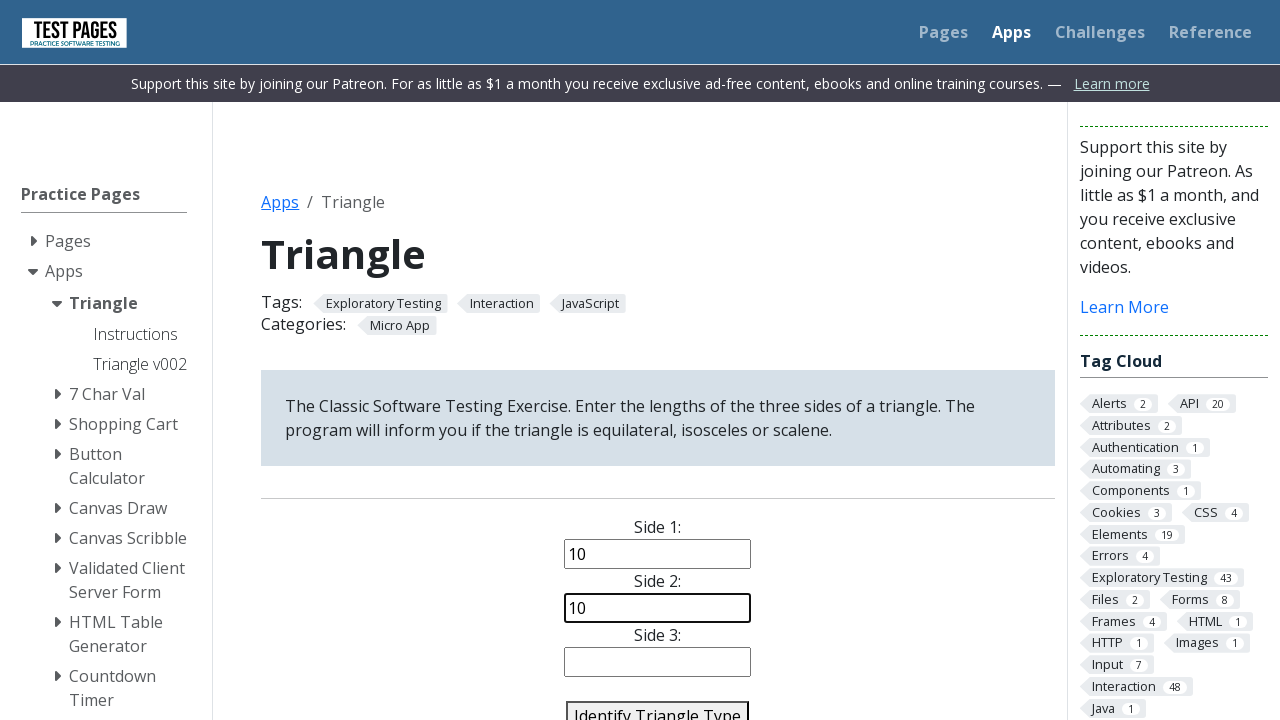

Filled side 3 with value 10 on #side3
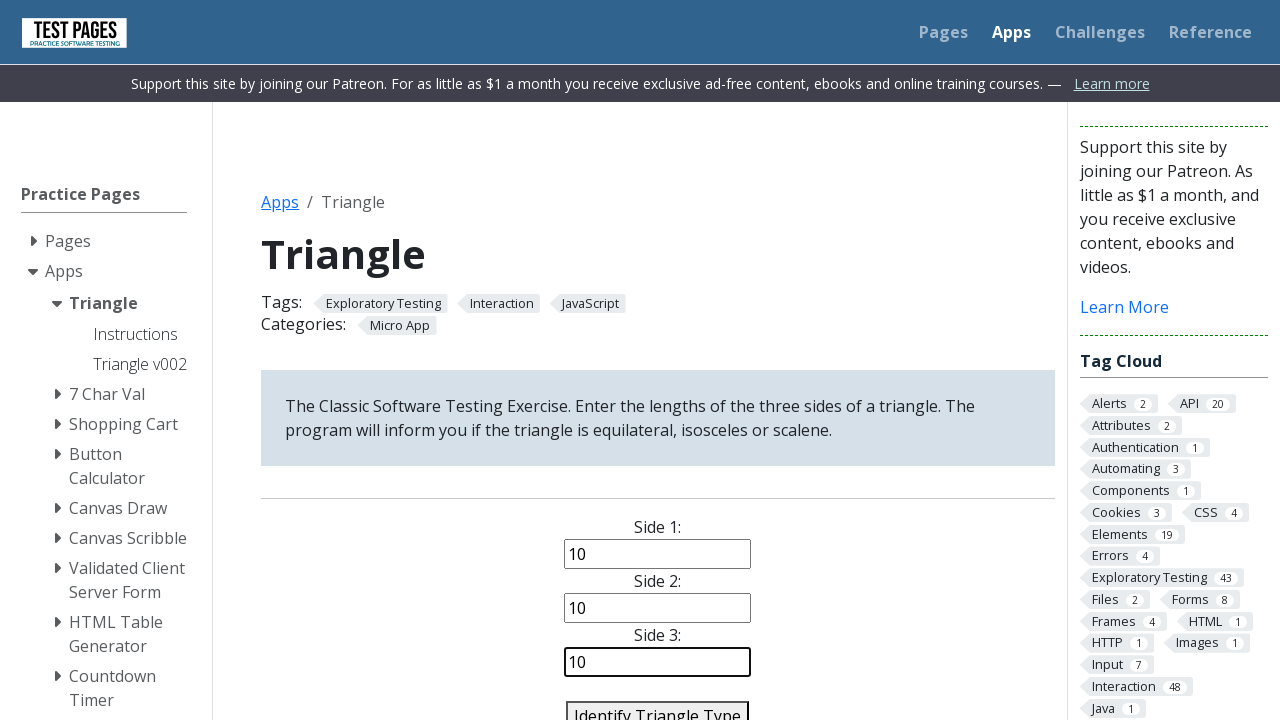

Clicked identify triangle button for triangle with sides 10, 10, 10 at (658, 705) on #identify-triangle-action
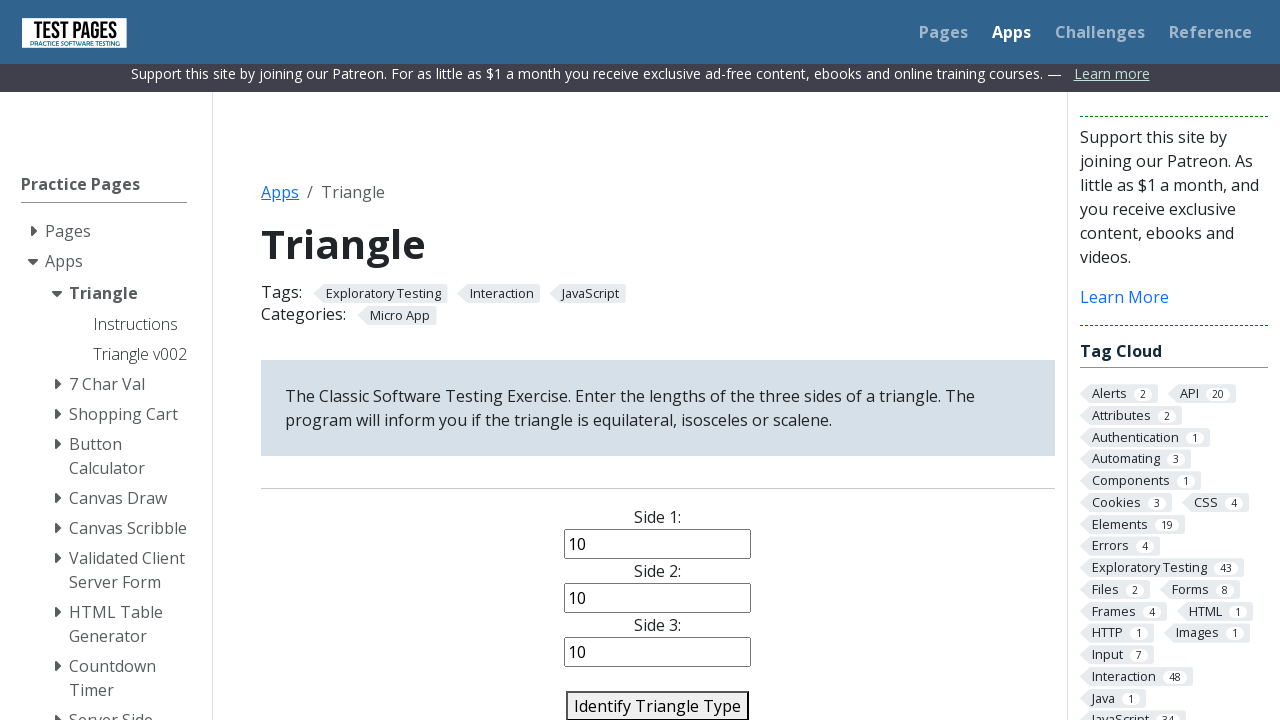

Triangle type result appeared (expected: Equilateral)
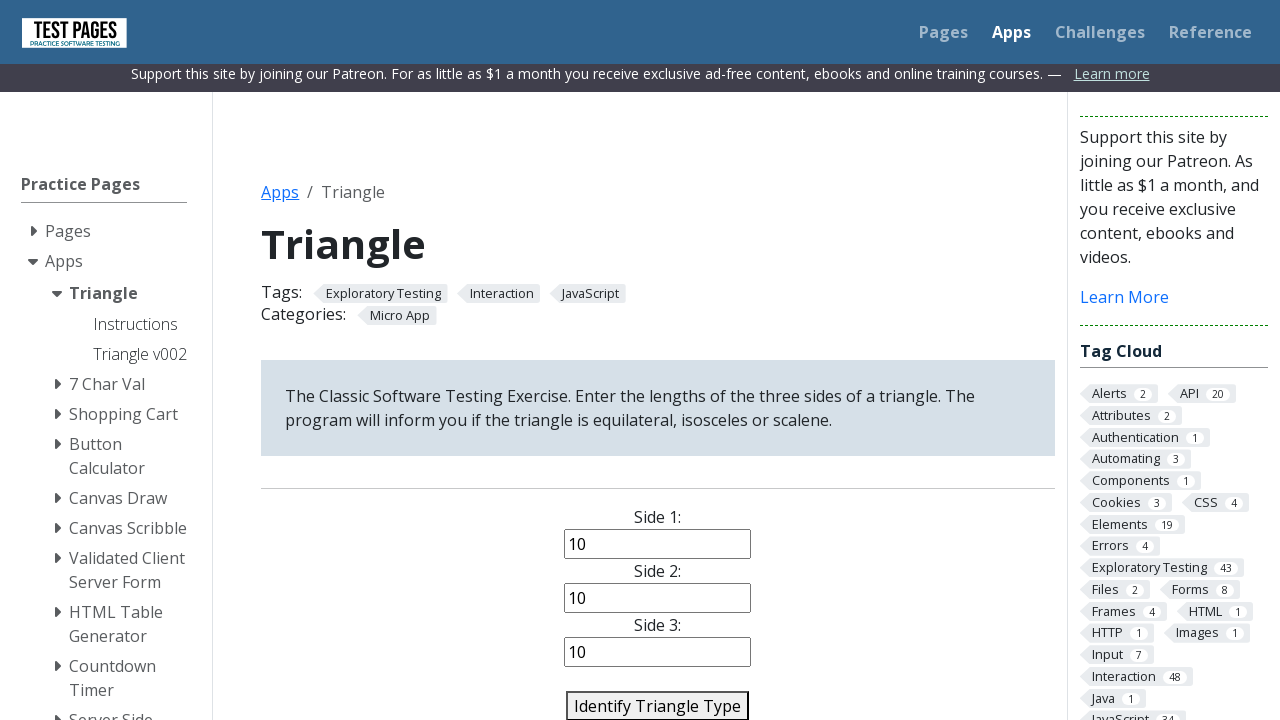

Reloaded page for next test iteration
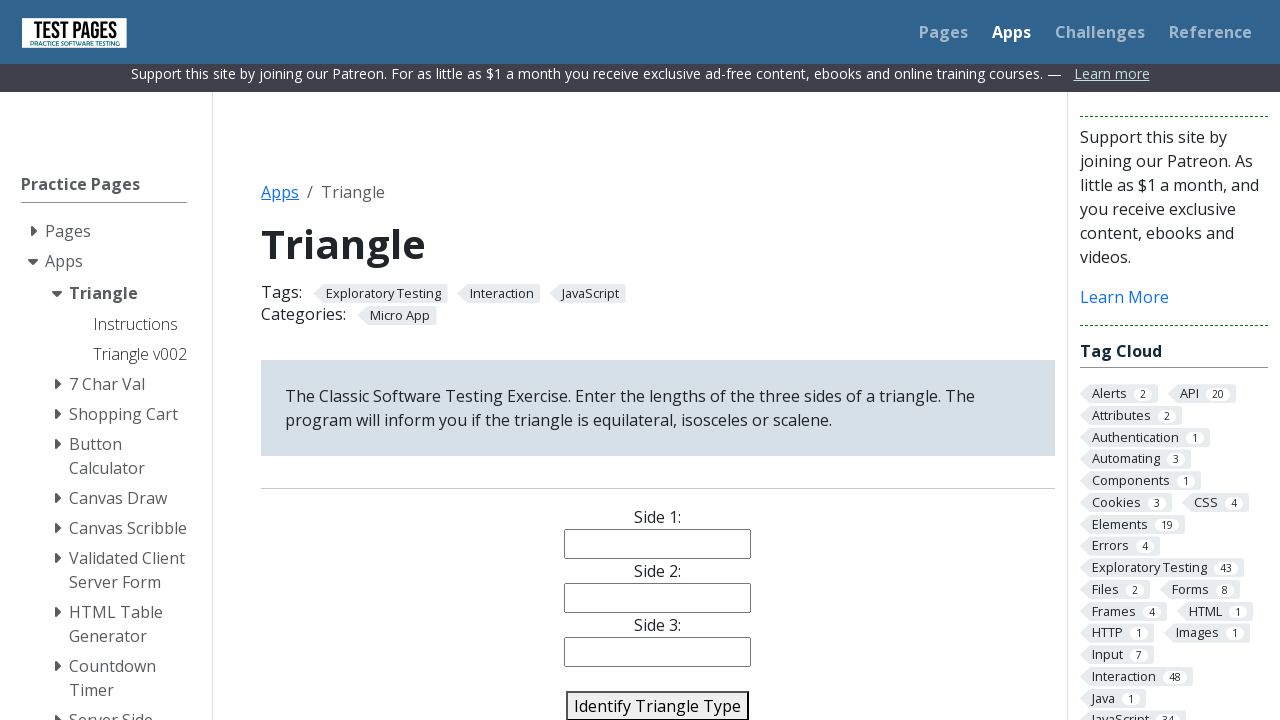

Filled side 1 with value 10 on #side1
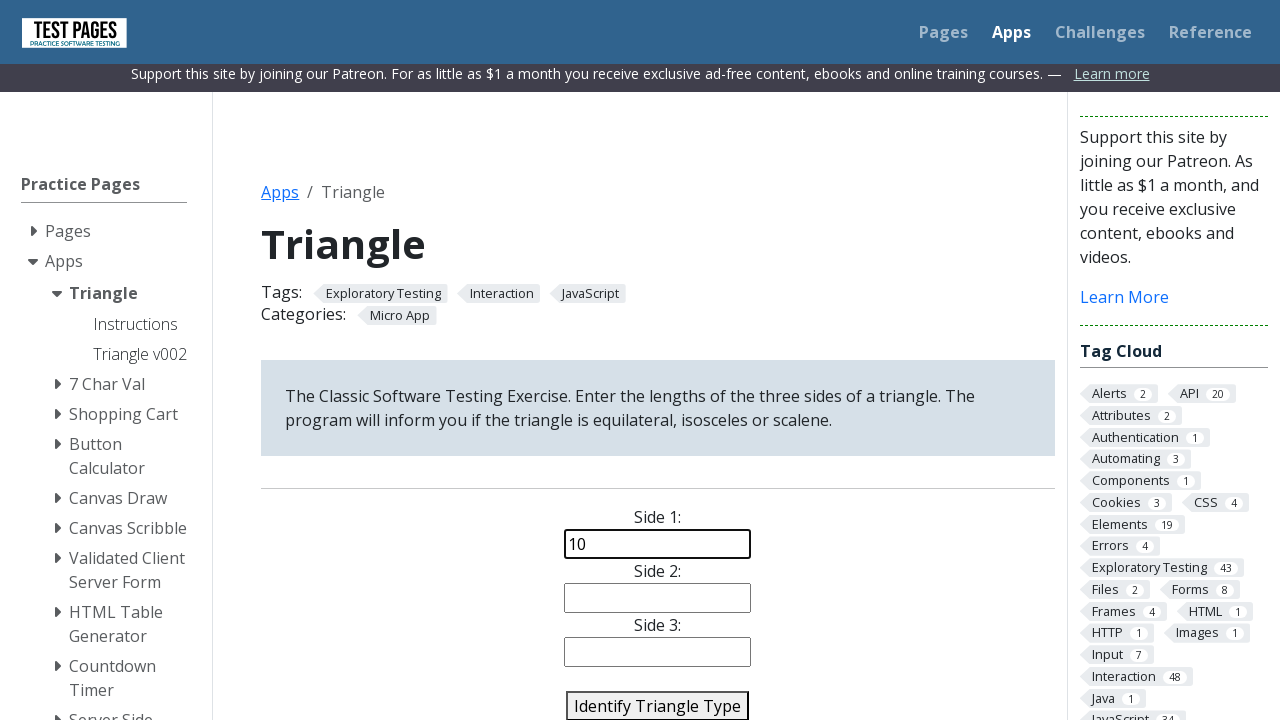

Filled side 2 with value 10 on #side2
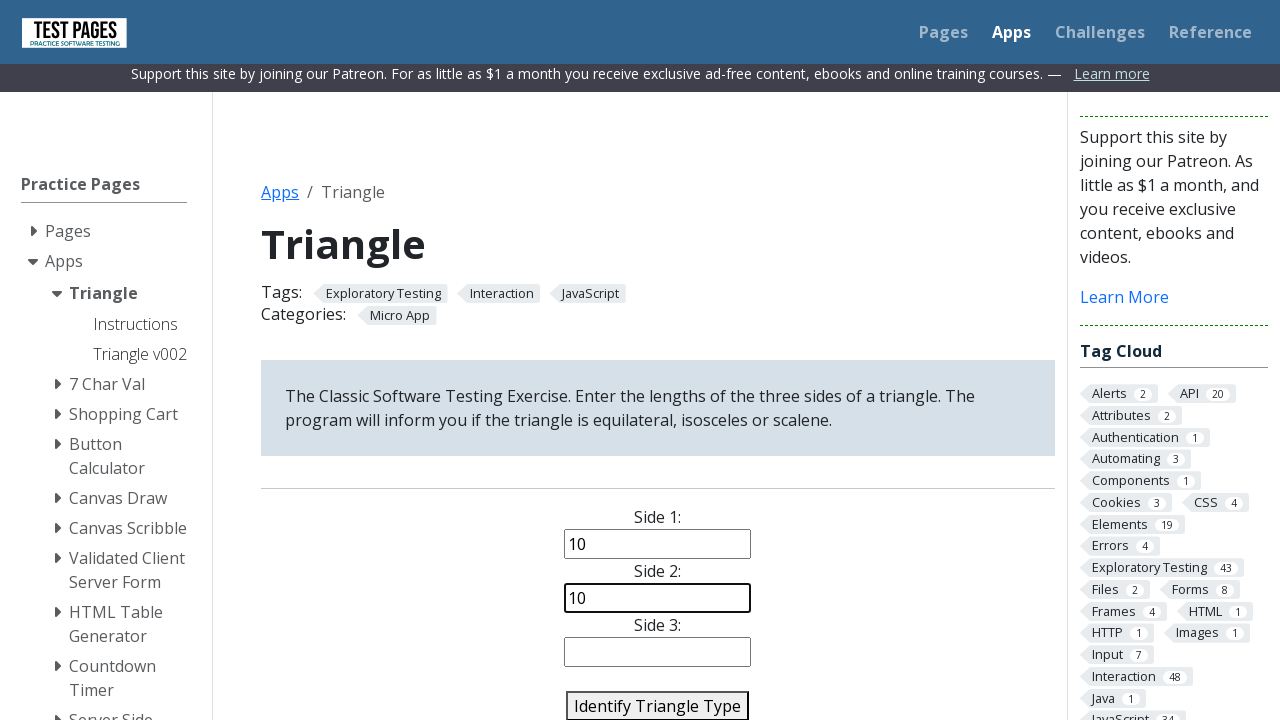

Filled side 3 with value 5 on #side3
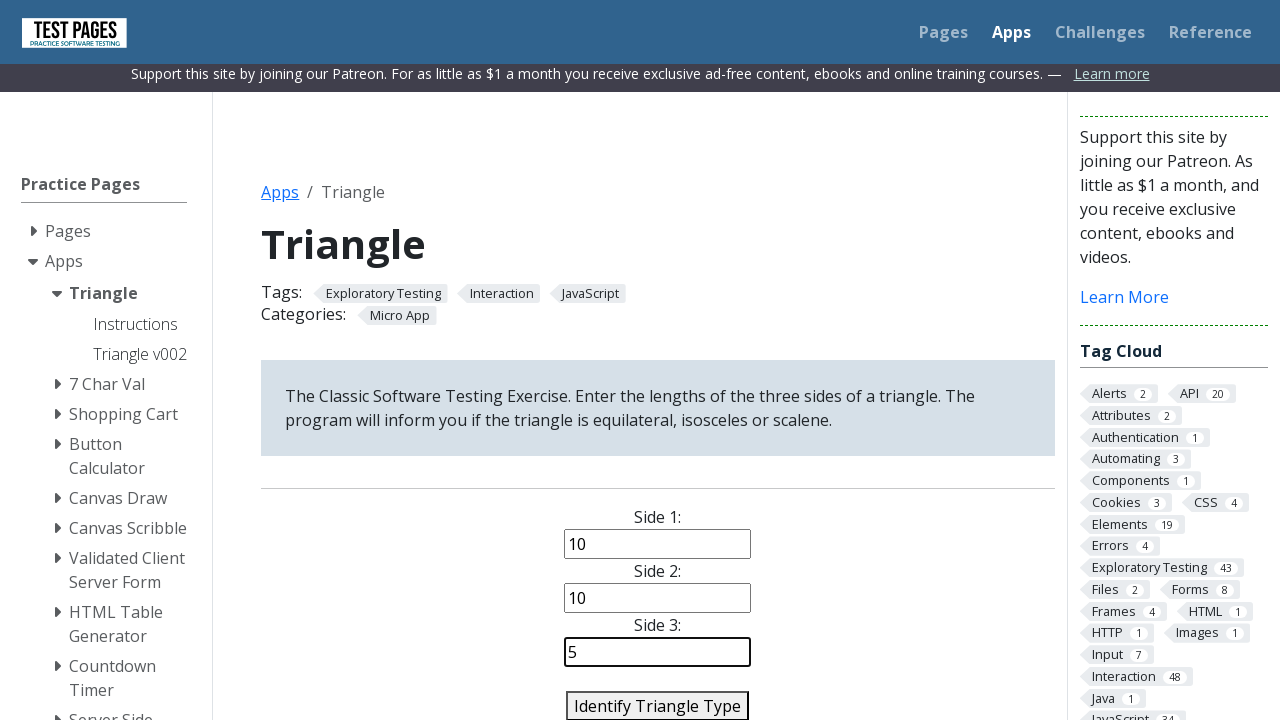

Clicked identify triangle button for triangle with sides 10, 10, 5 at (658, 705) on #identify-triangle-action
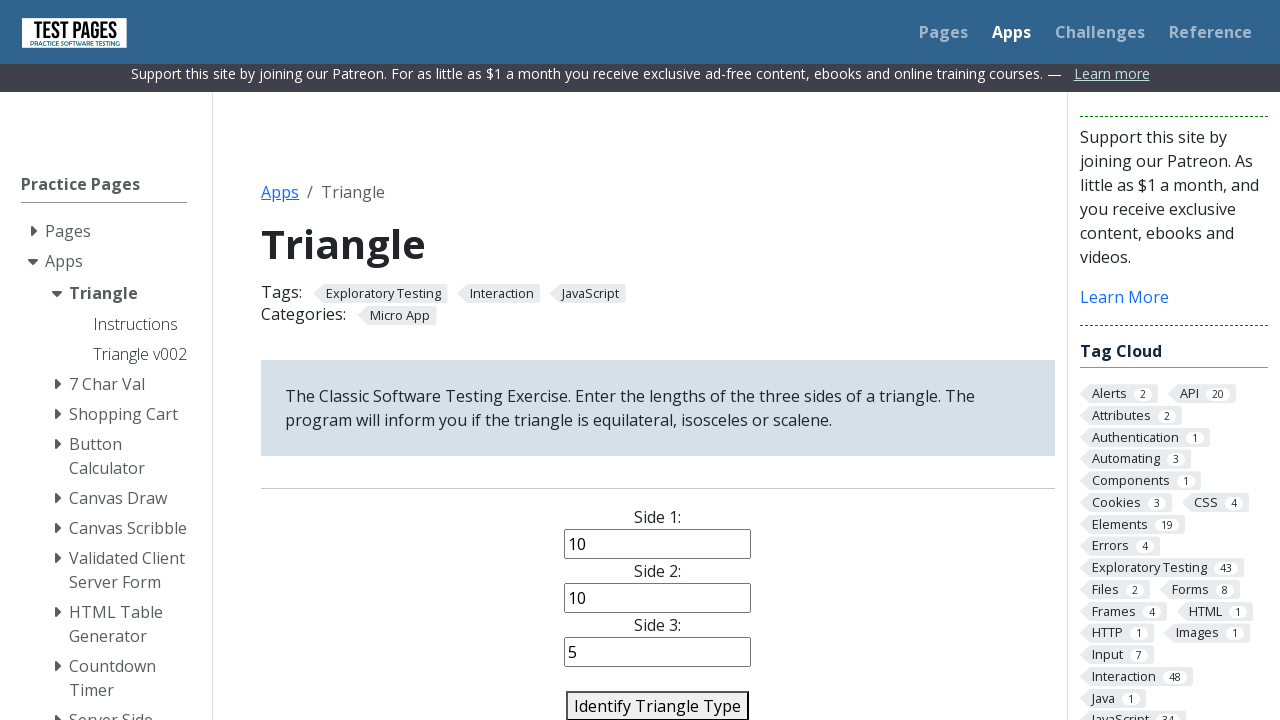

Triangle type result appeared (expected: Isosceles)
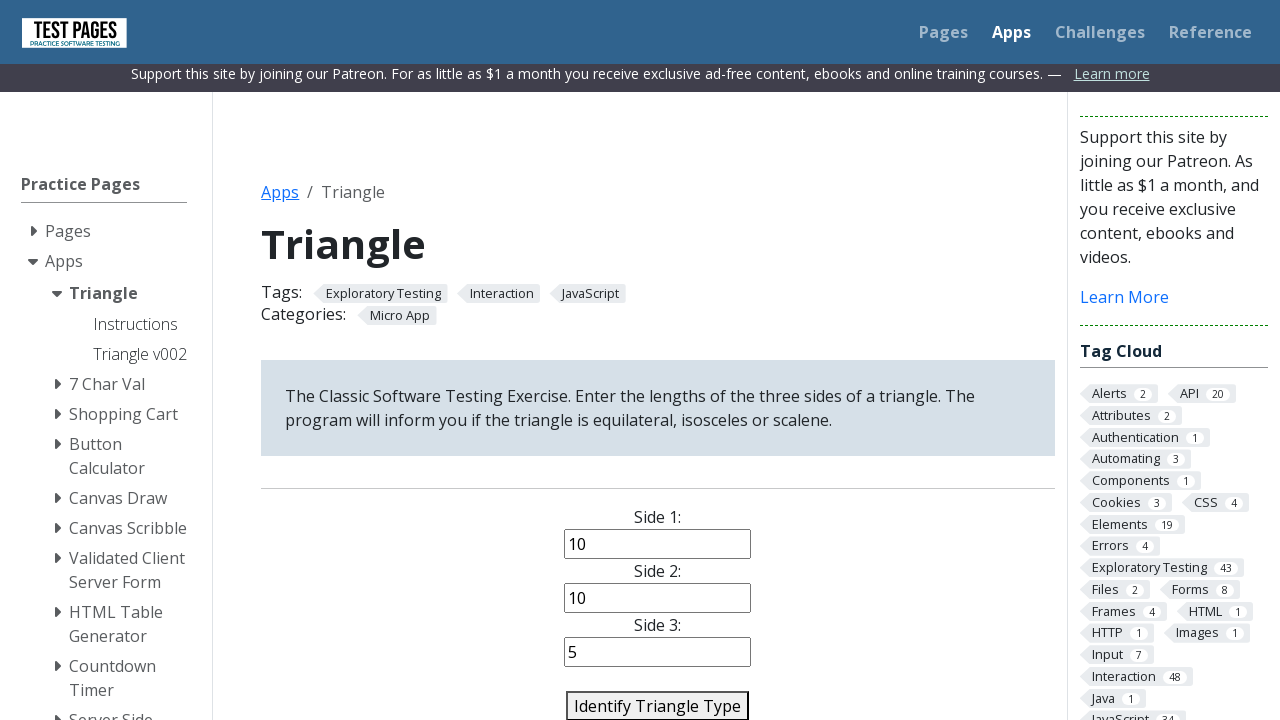

Reloaded page for next test iteration
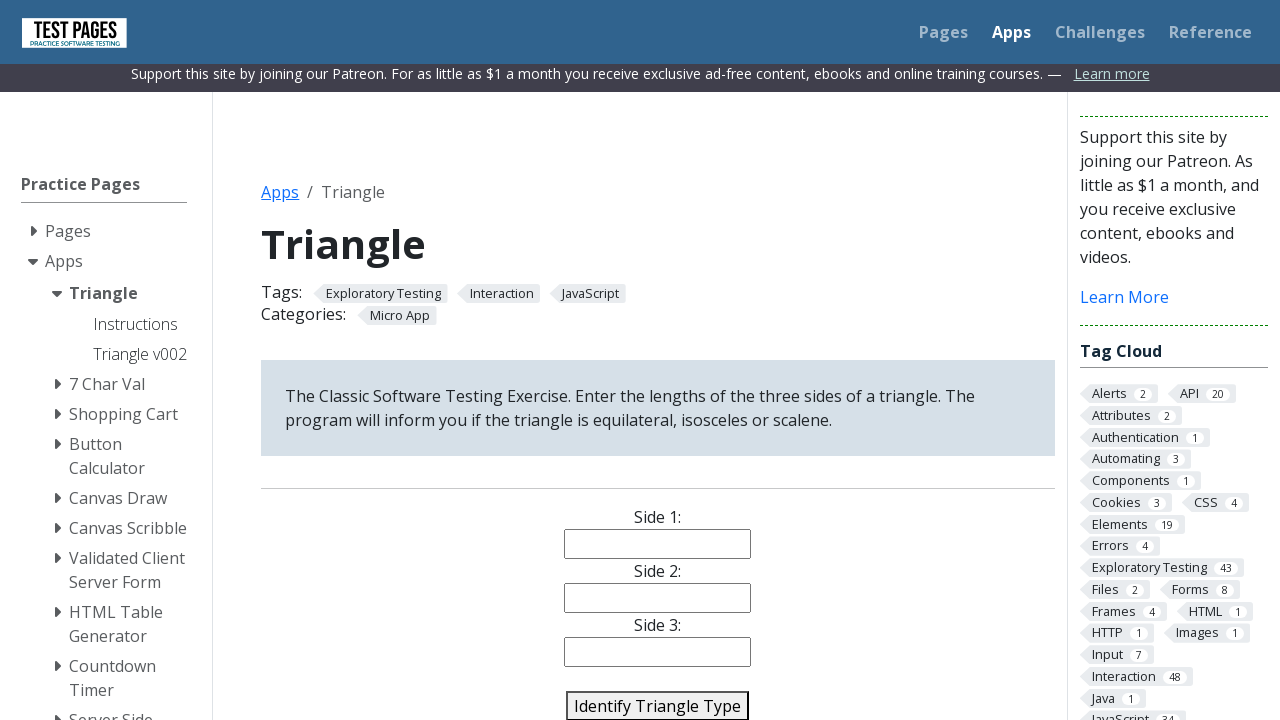

Filled side 1 with value 10 on #side1
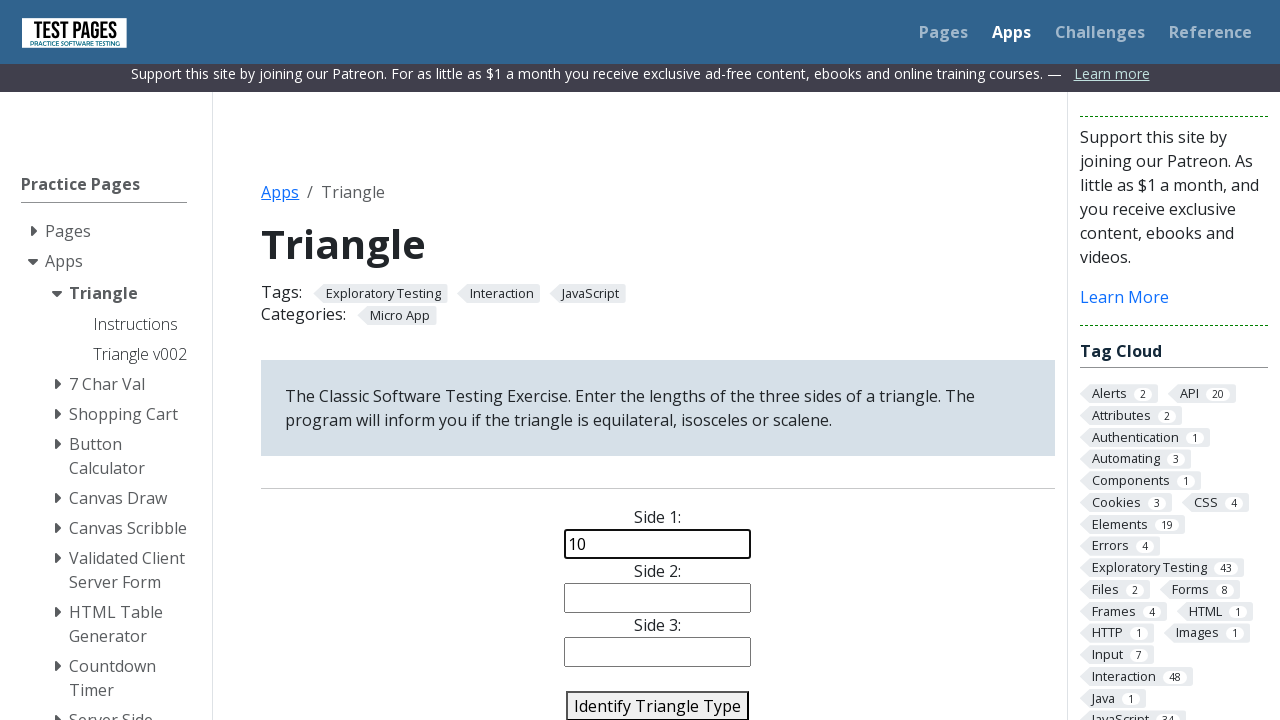

Filled side 2 with value 11 on #side2
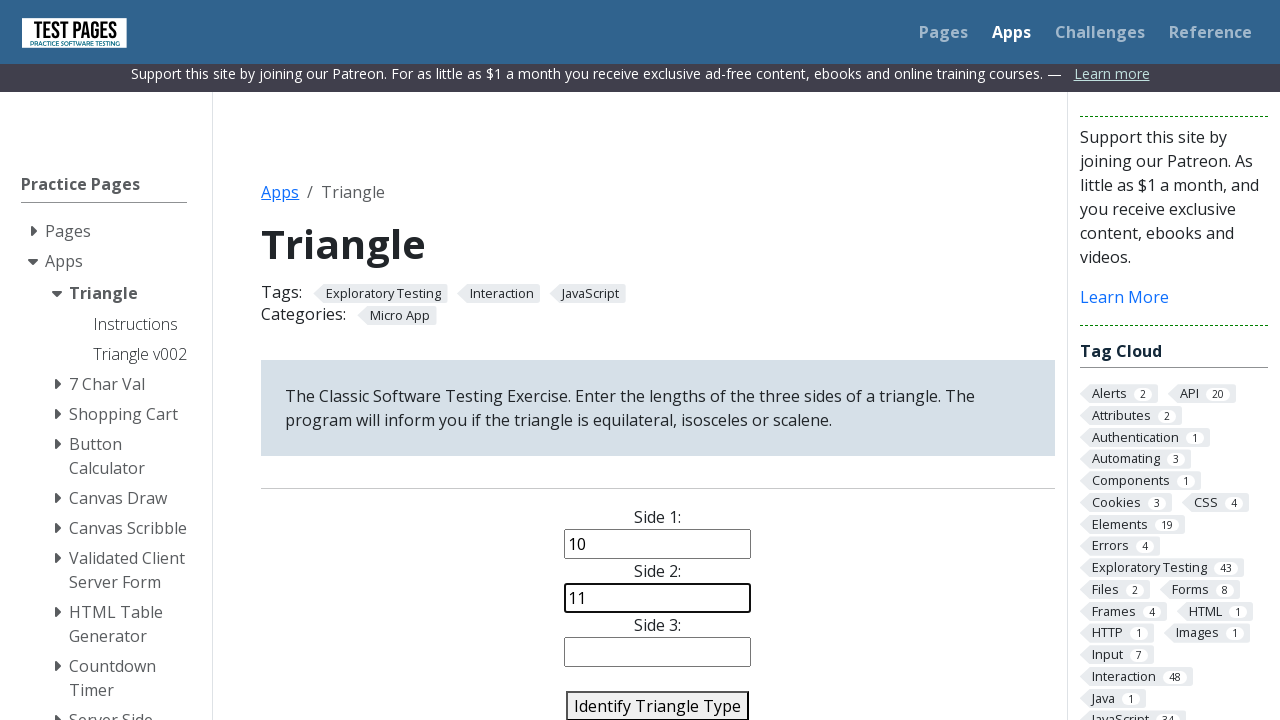

Filled side 3 with value 12 on #side3
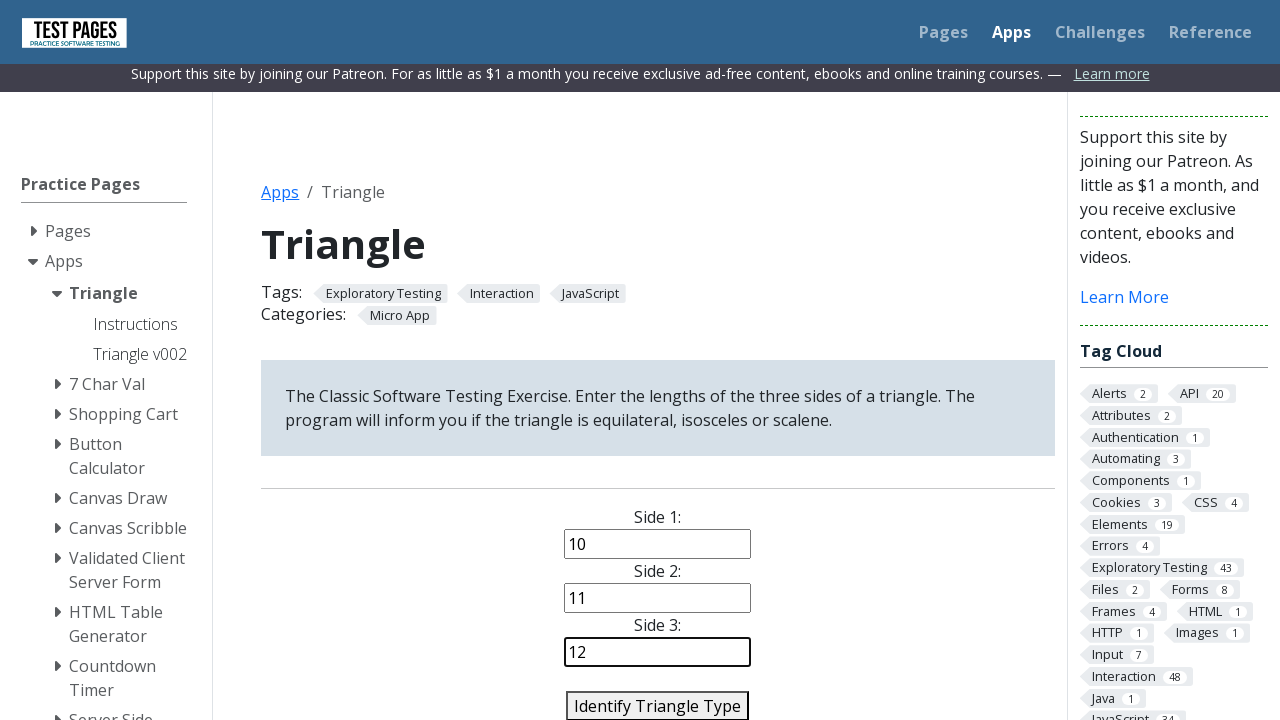

Clicked identify triangle button for triangle with sides 10, 11, 12 at (658, 705) on #identify-triangle-action
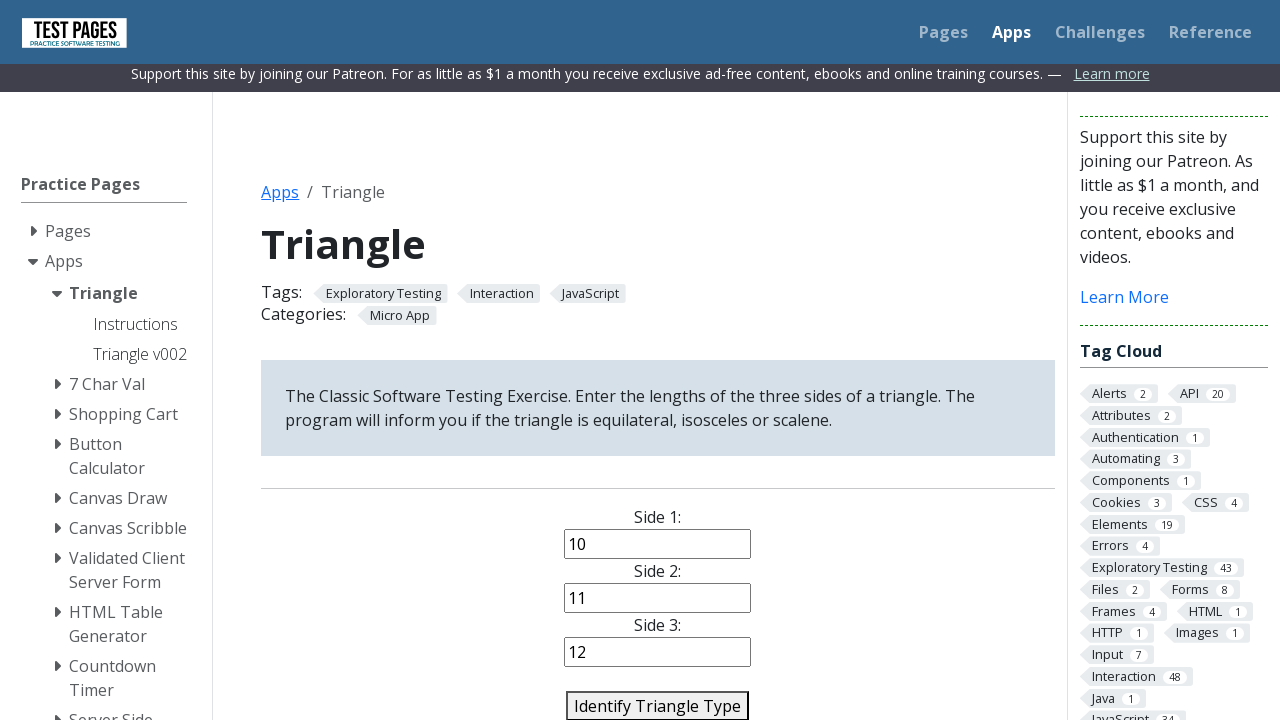

Triangle type result appeared (expected: Scalene)
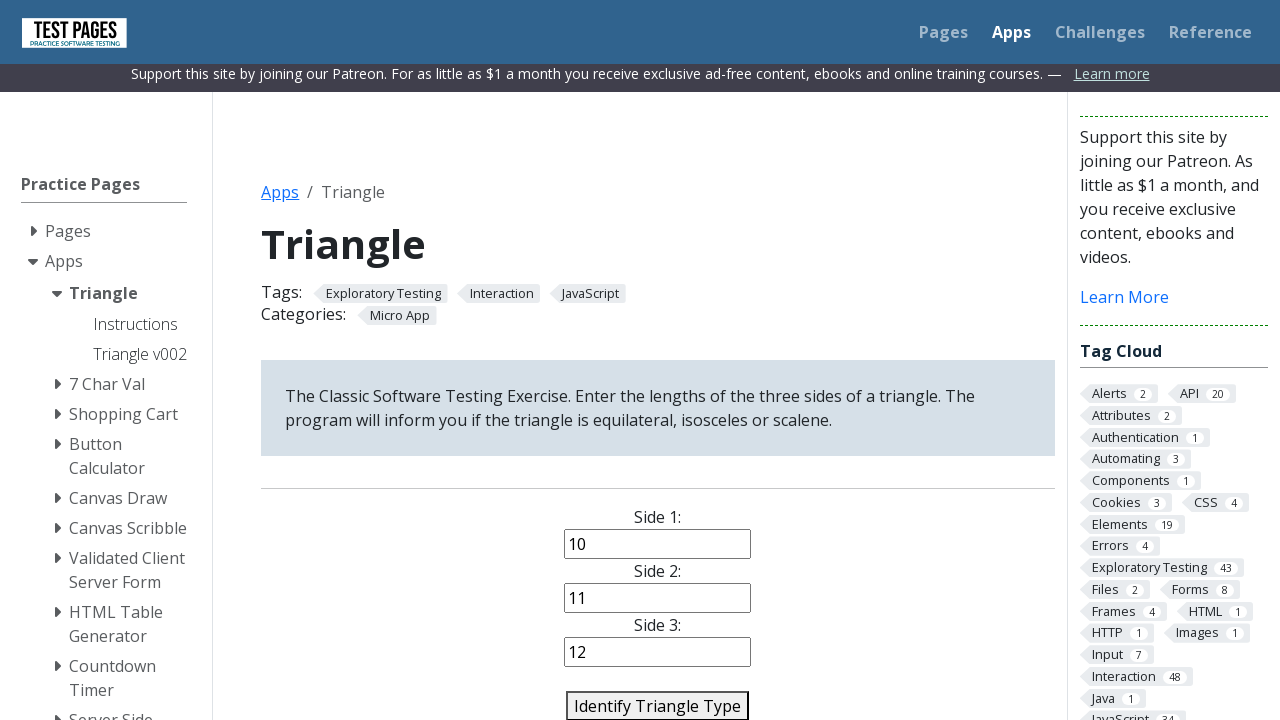

Reloaded page for next test iteration
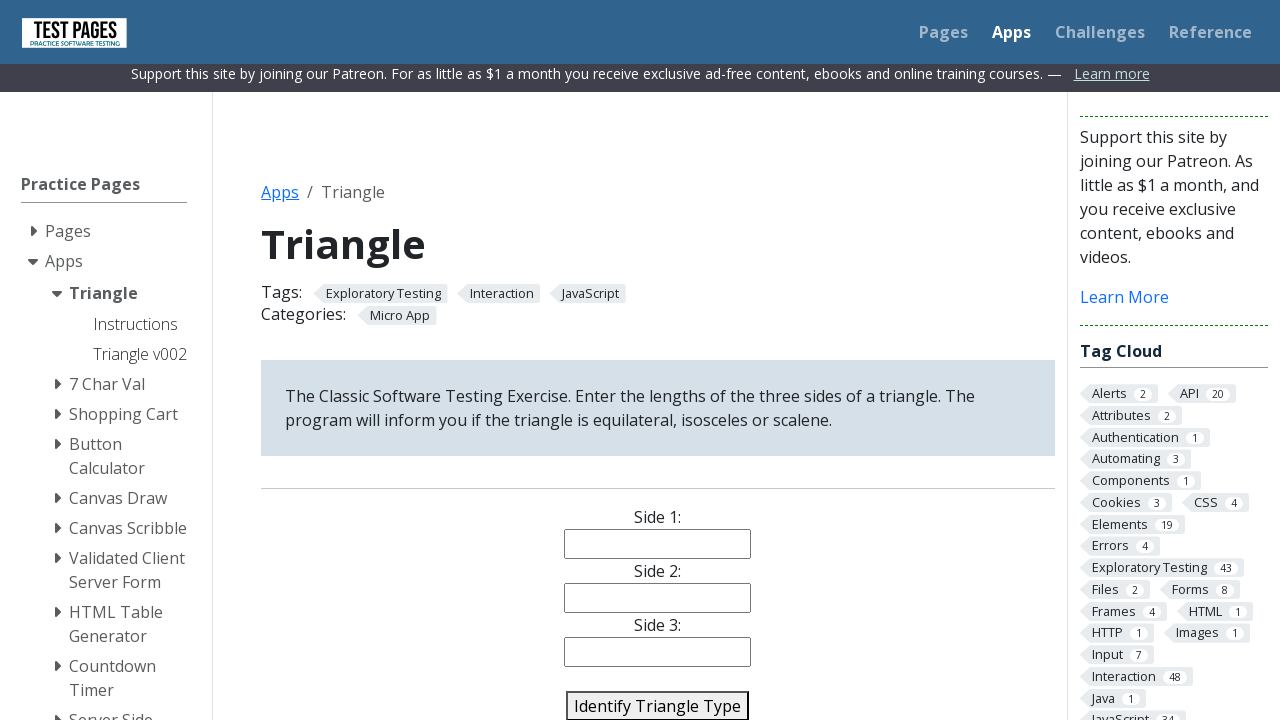

Filled side 1 with value 10 on #side1
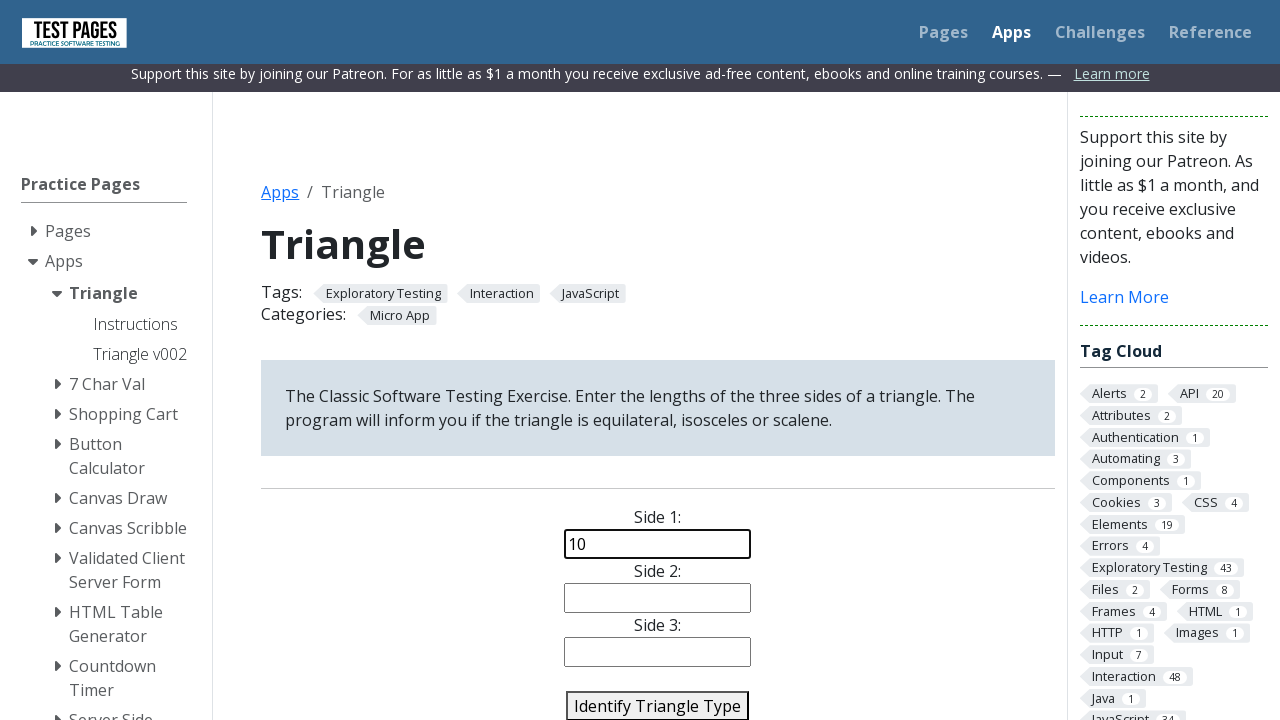

Filled side 2 with value 10 on #side2
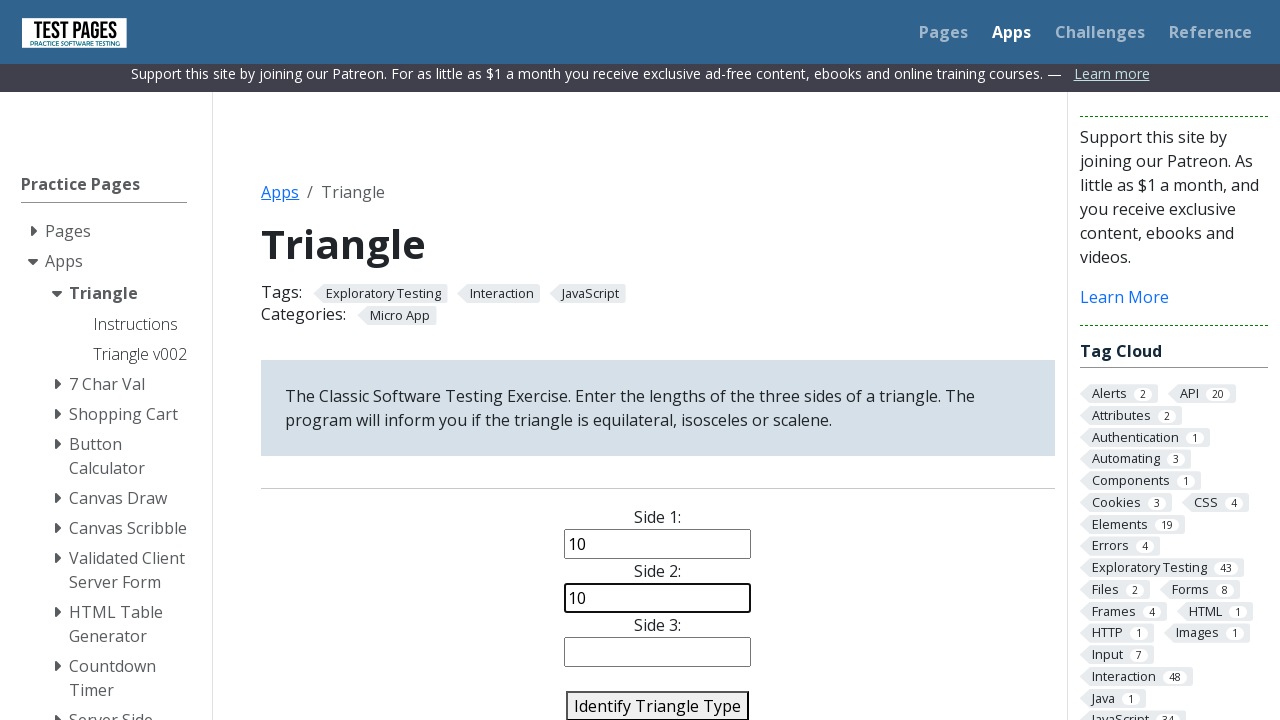

Filled side 3 with value 20 on #side3
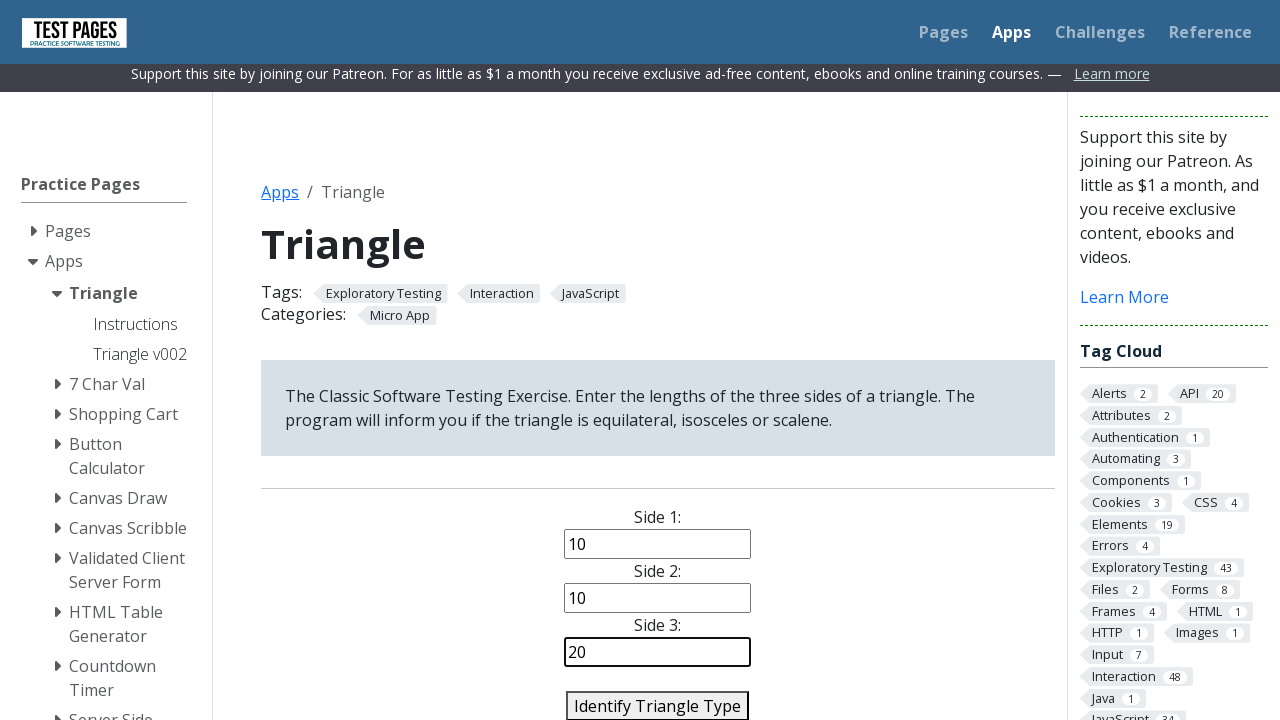

Clicked identify triangle button for triangle with sides 10, 10, 20 at (658, 705) on #identify-triangle-action
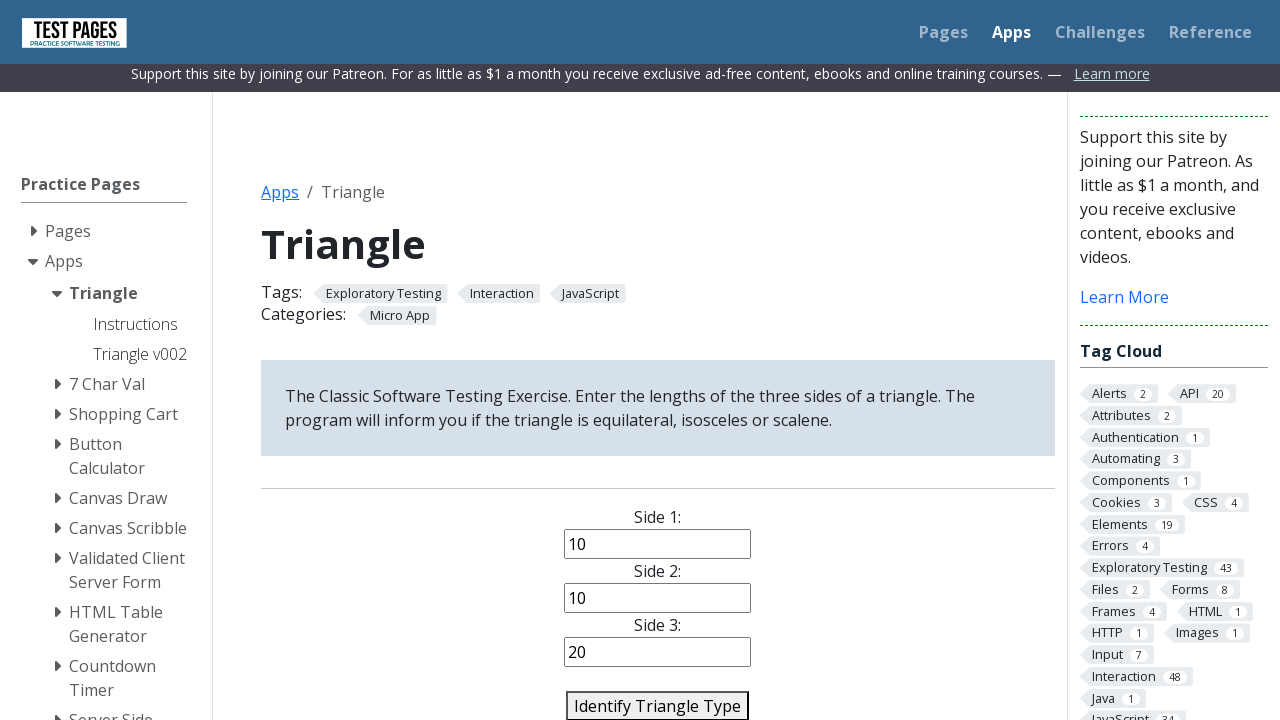

Triangle type result appeared (expected: Error)
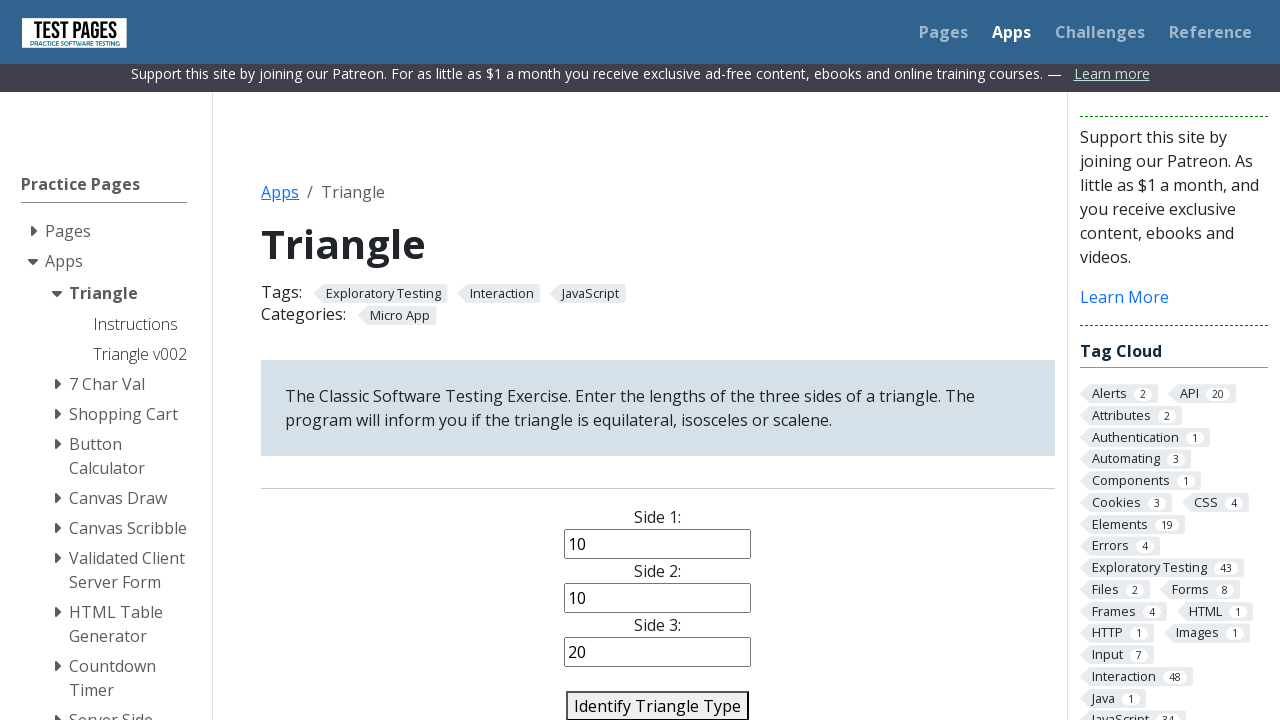

Reloaded page for next test iteration
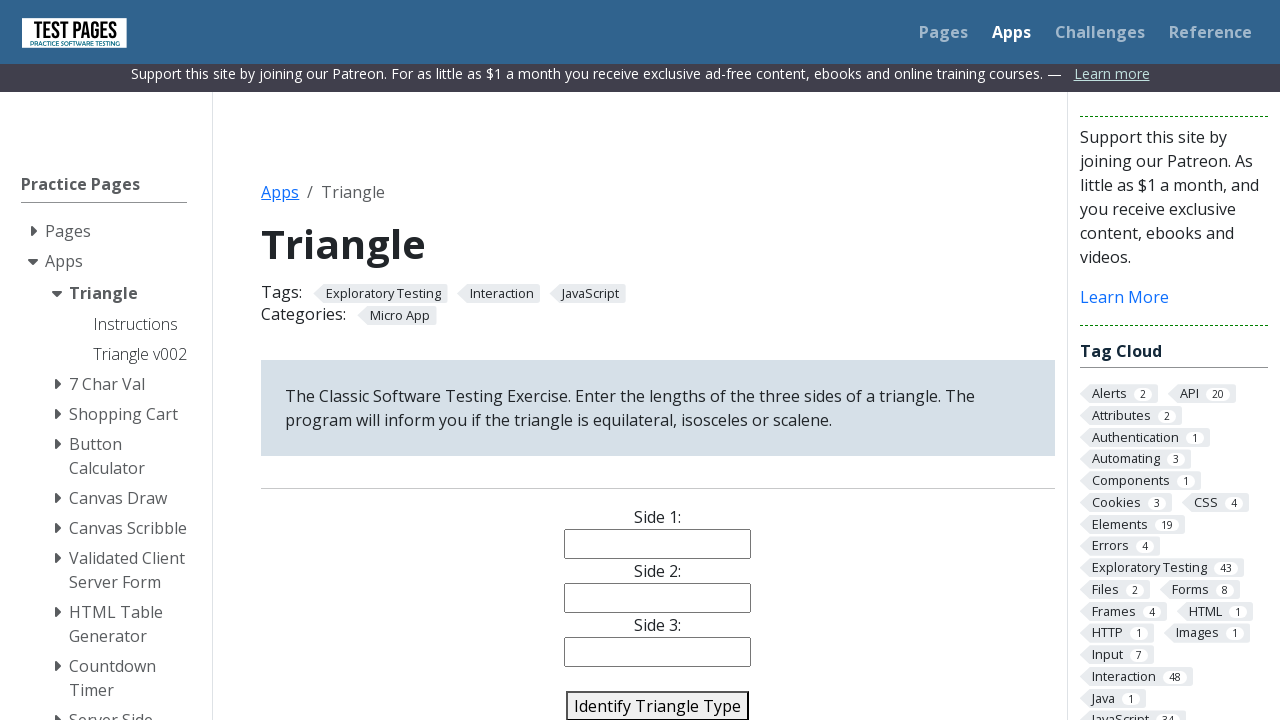

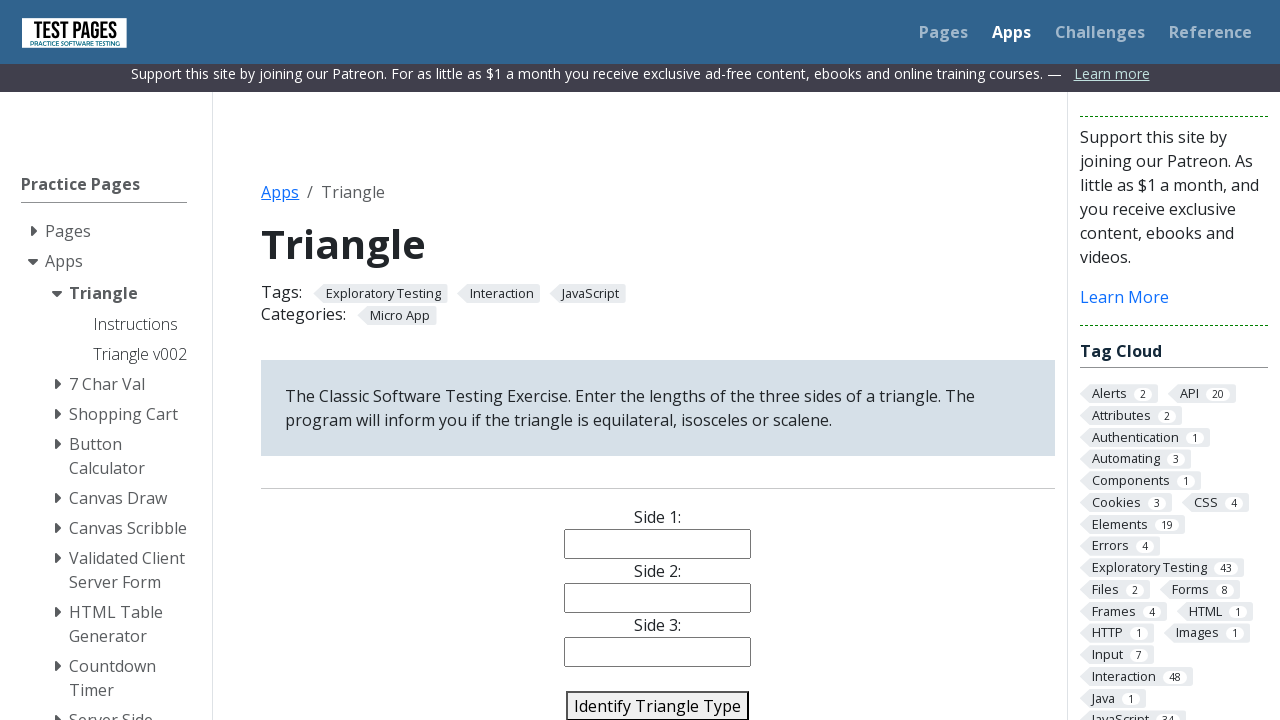